Tests the jQuery UI color picker slider by switching to an iframe and manipulating the green color slider using drag-and-drop actions to change the color (first to red, then to yellow).

Starting URL: https://jqueryui.com/slider/#colorpicker

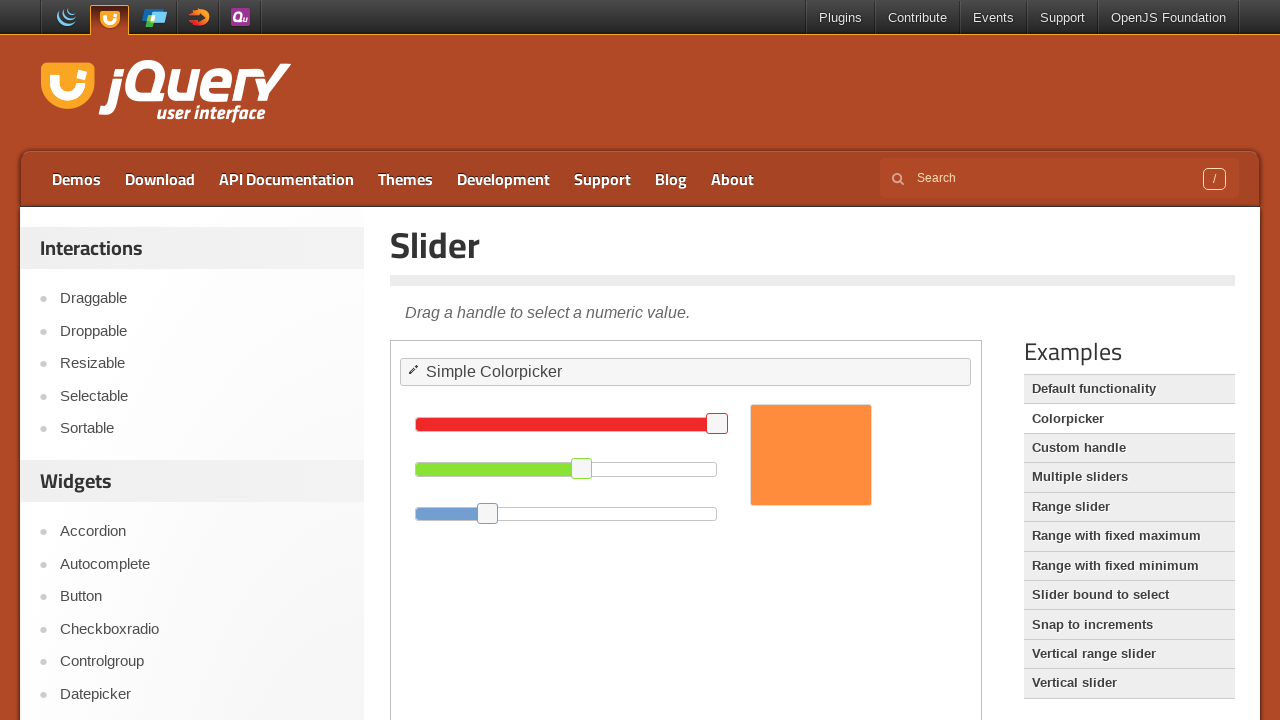

Located the color picker iframe
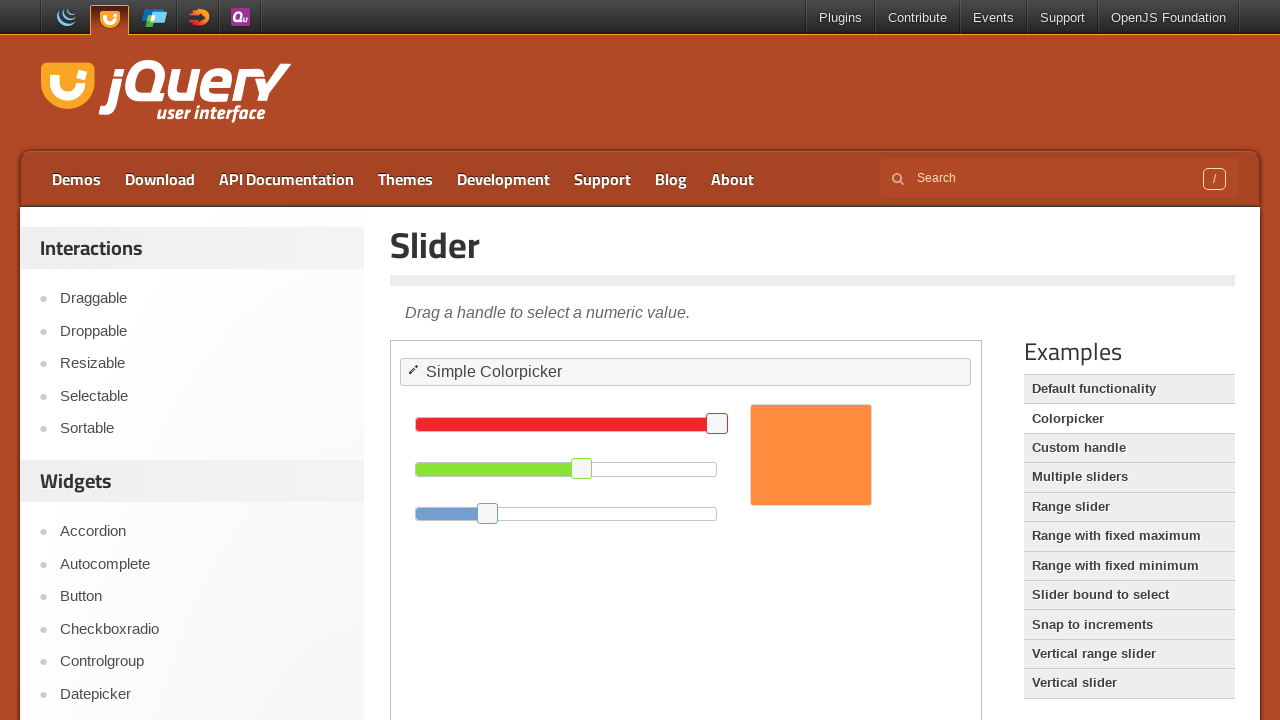

Located the green slider element within the iframe
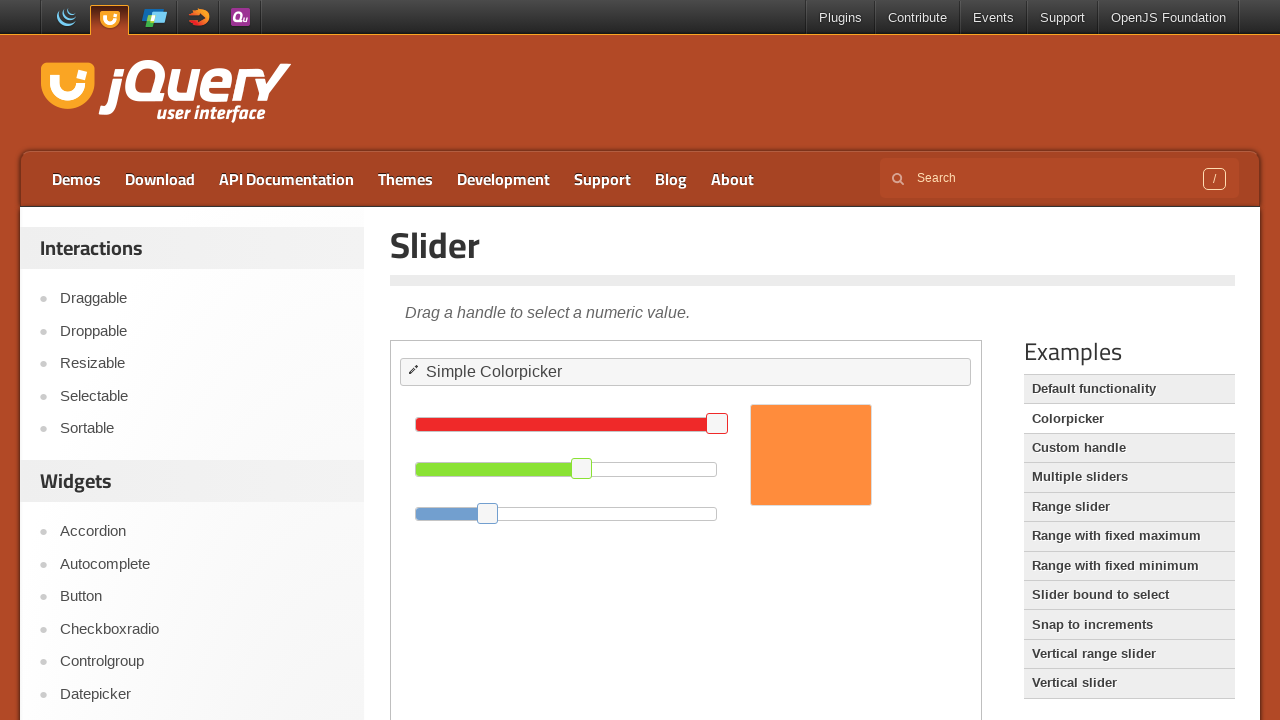

Green slider is now visible
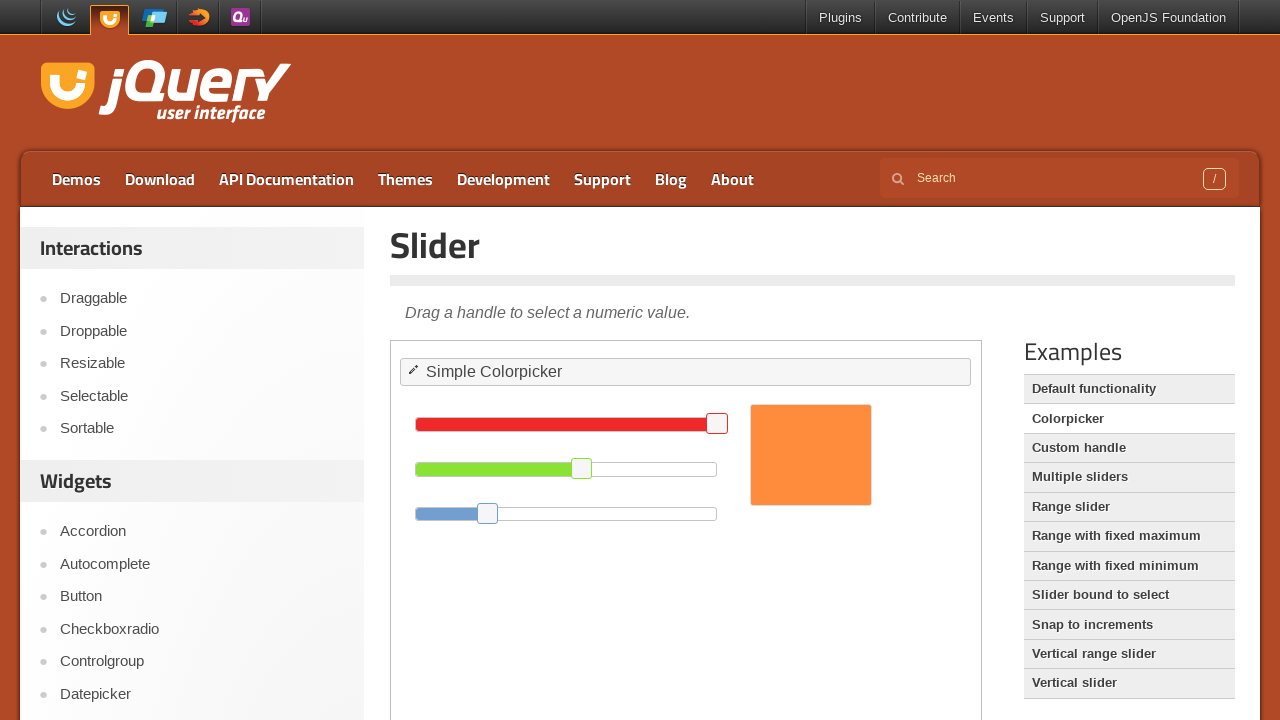

Retrieved bounding box of green slider for drag operations
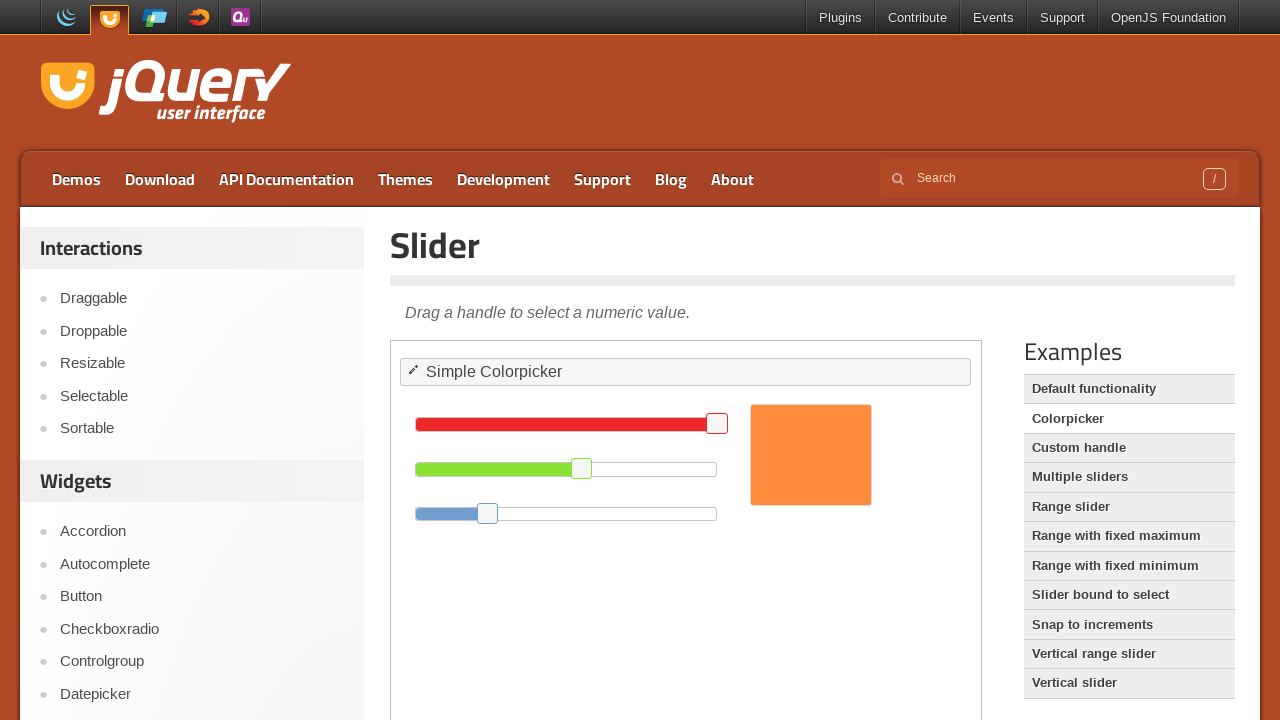

Moved mouse to center of green slider at (566, 469)
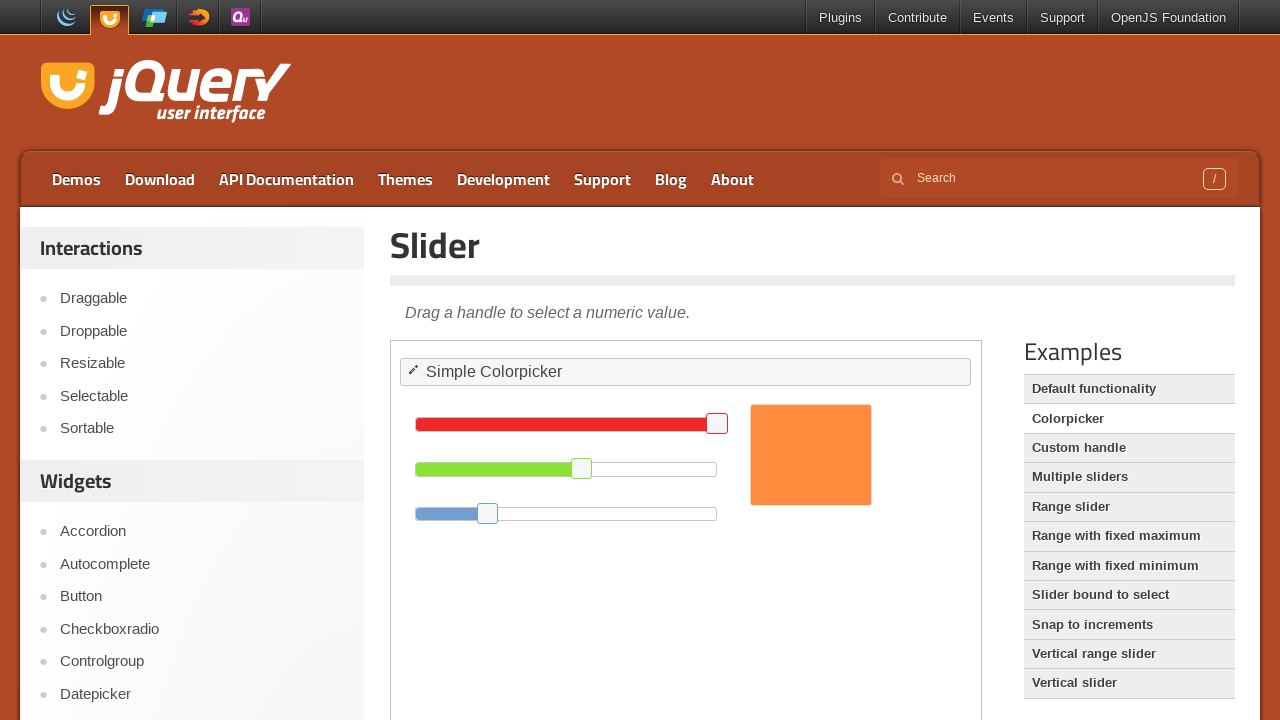

Pressed mouse button down on green slider at (566, 469)
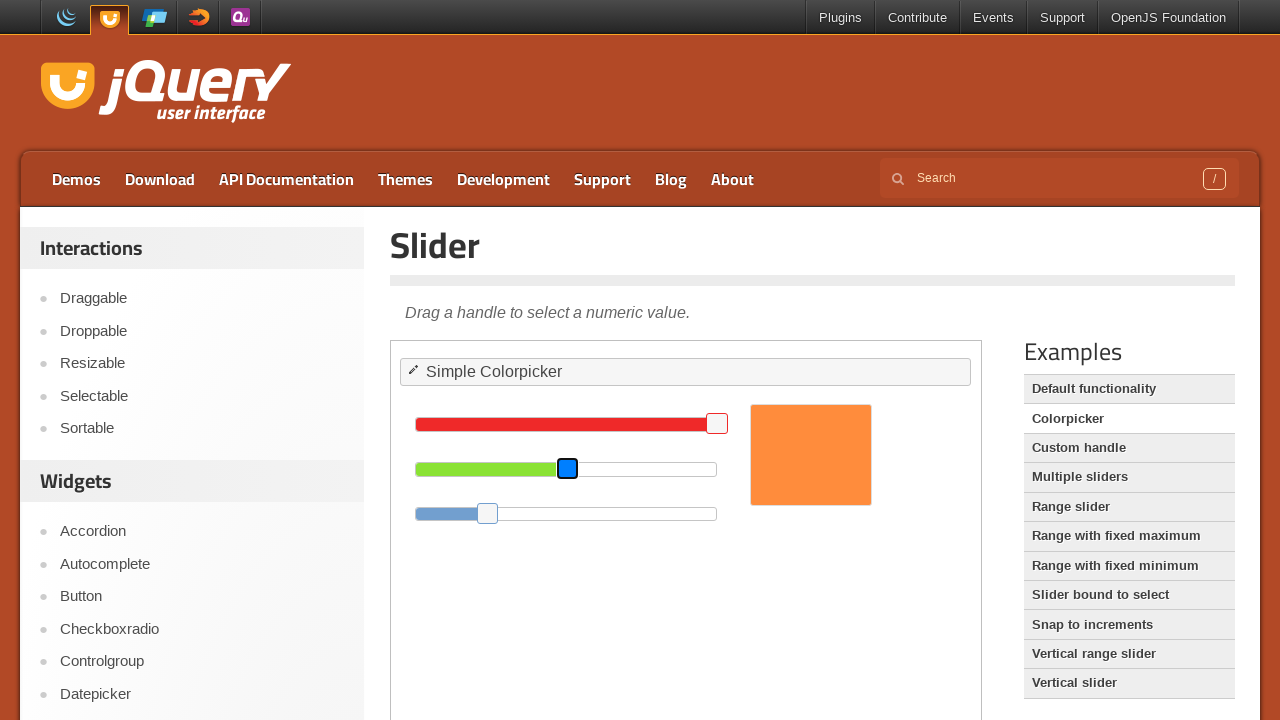

Dragged slider to new position (changing color towards red) at (490, 522)
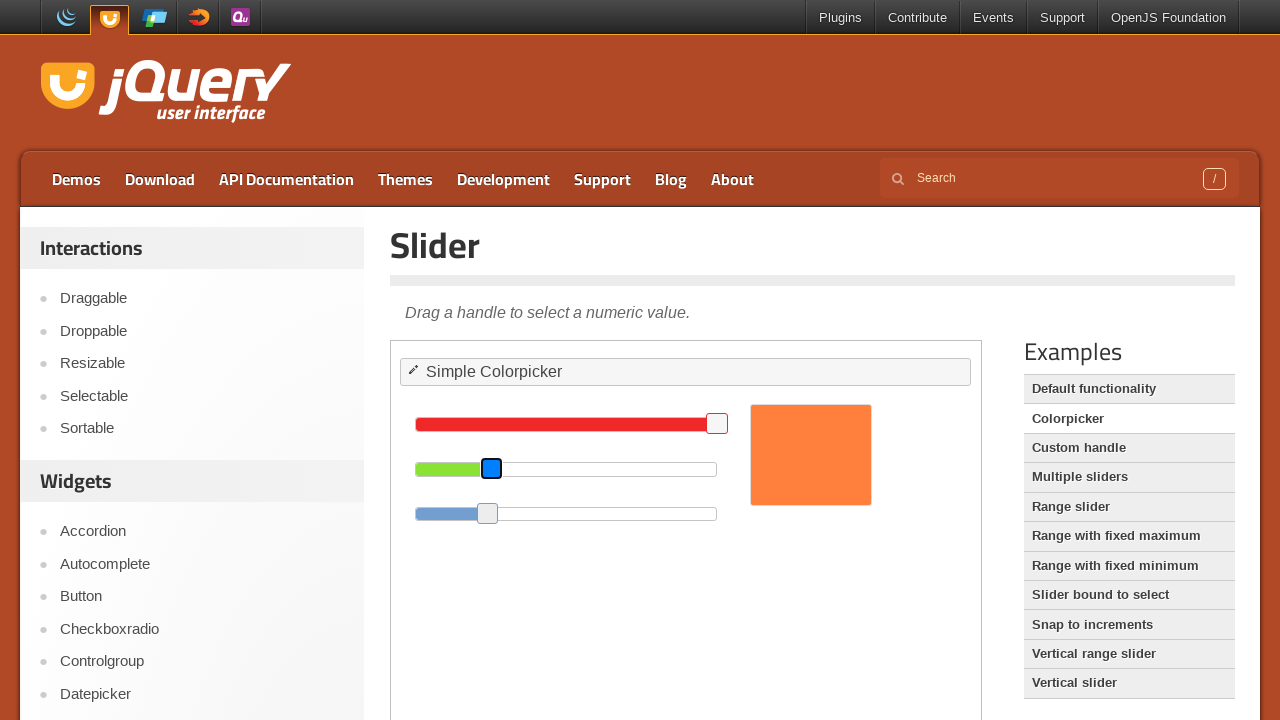

Released mouse button after first drag at (490, 522)
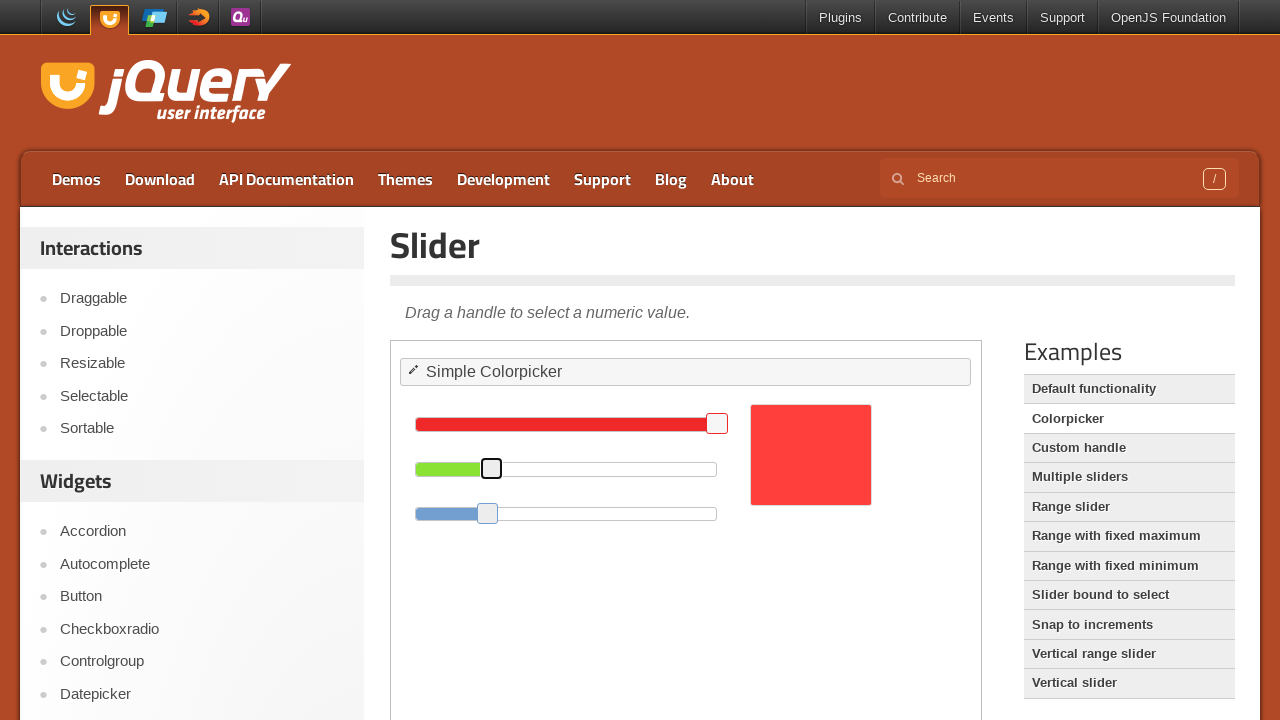

Waited 1 second for color change to process
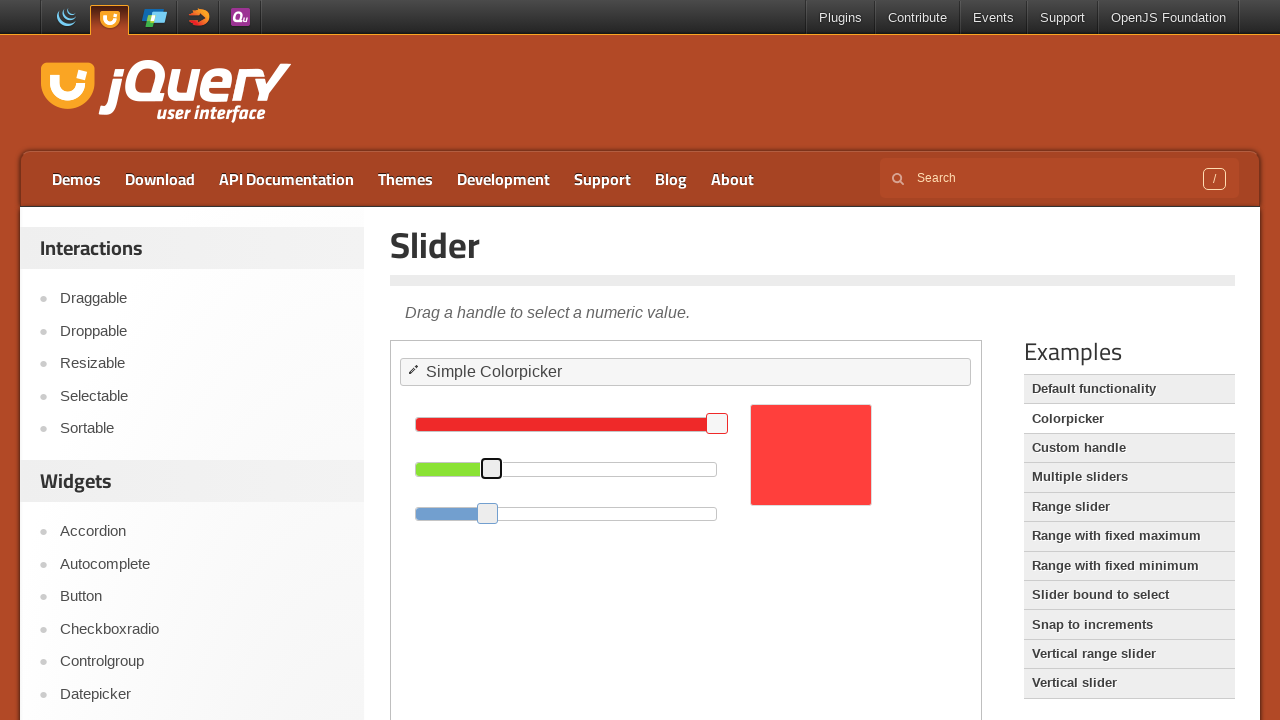

Moved mouse back to center of green slider for second drag at (566, 469)
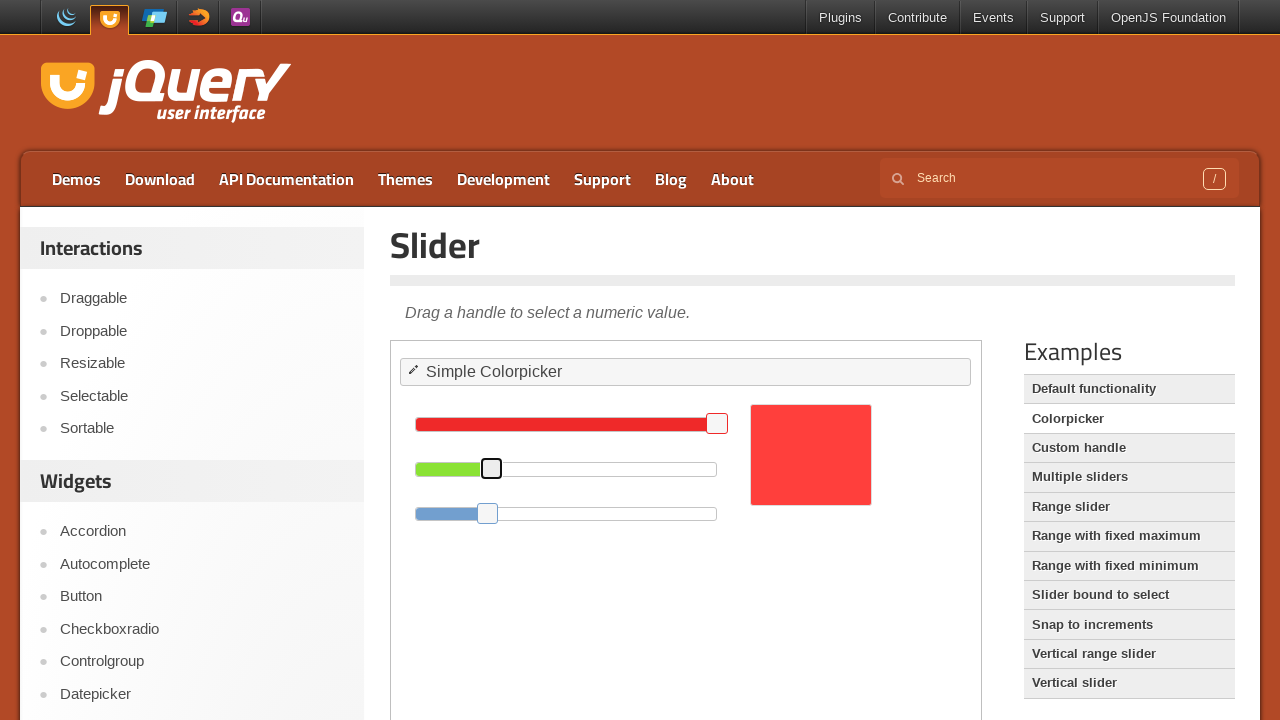

Pressed mouse button down for second drag operation at (566, 469)
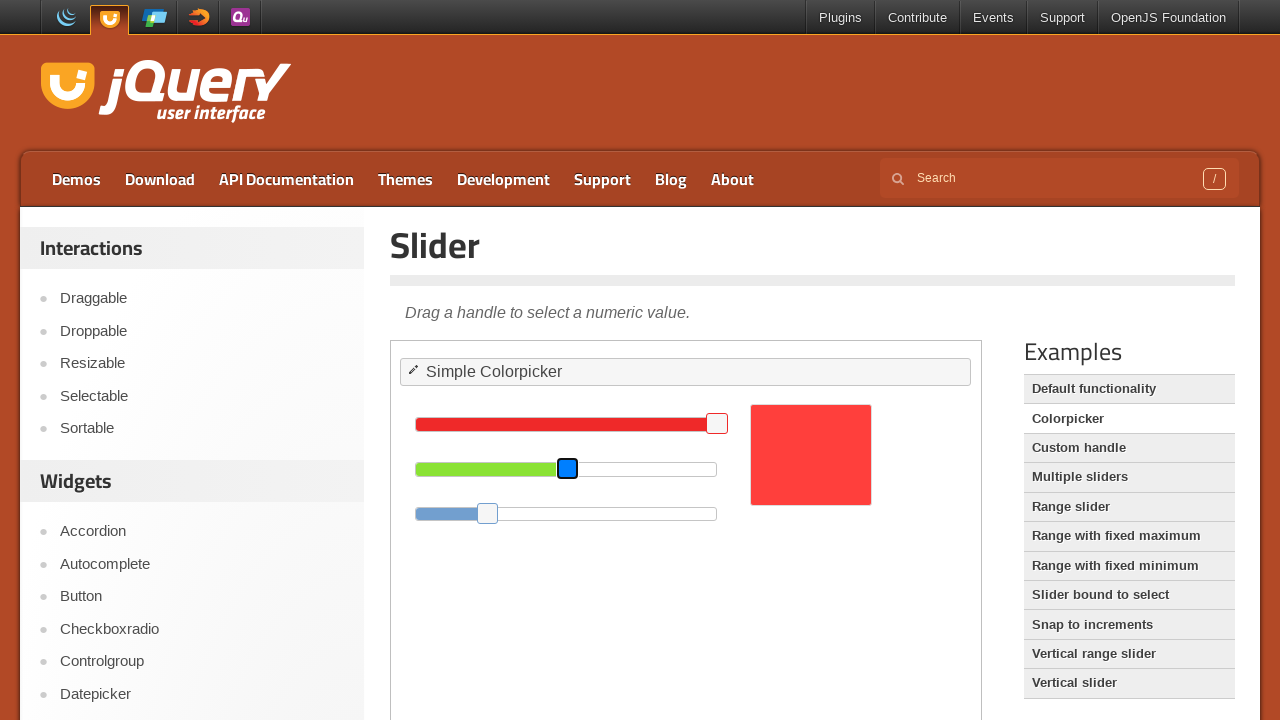

Dragged slider further to the right (changing color towards yellow) at (670, 522)
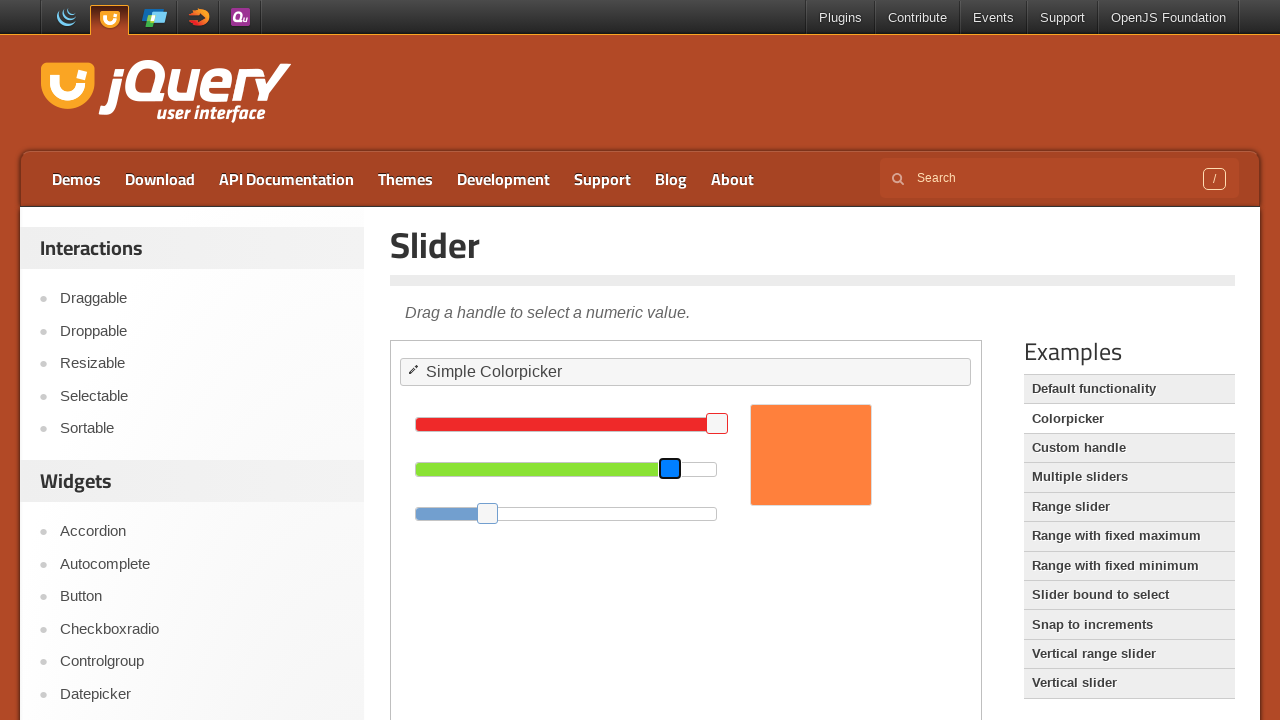

Released mouse button after second drag at (670, 522)
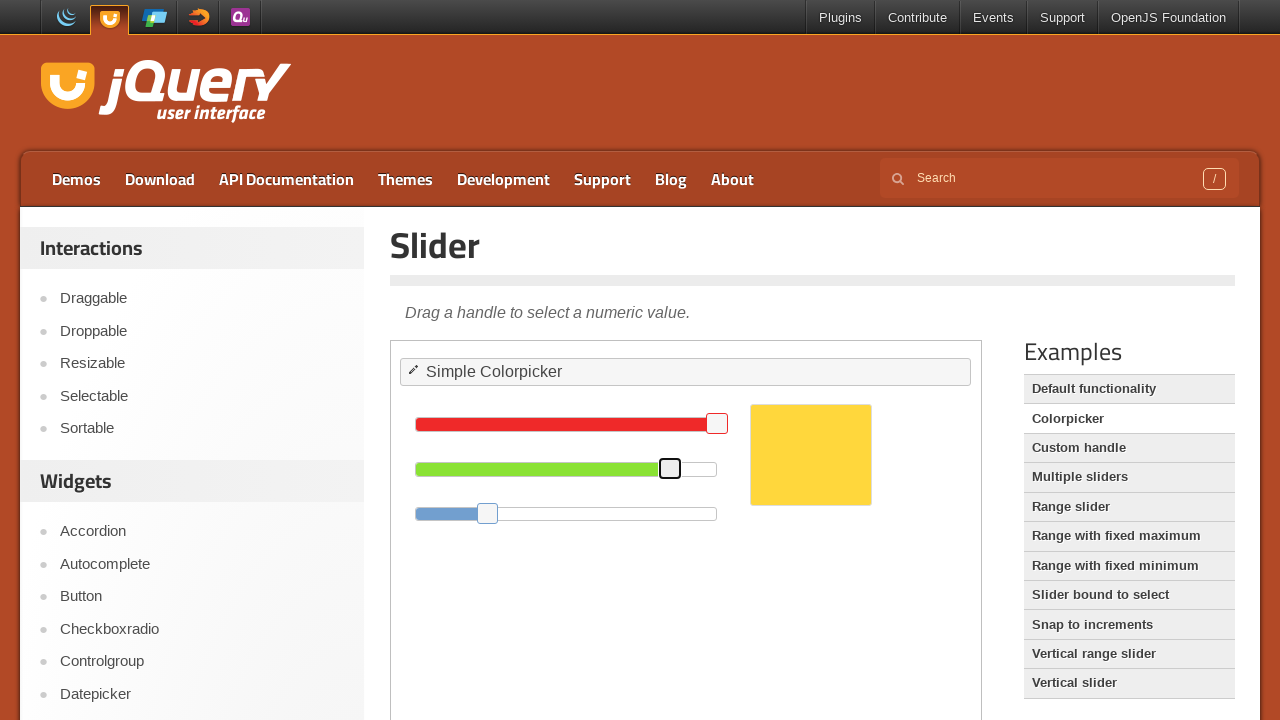

Located the color swatch element
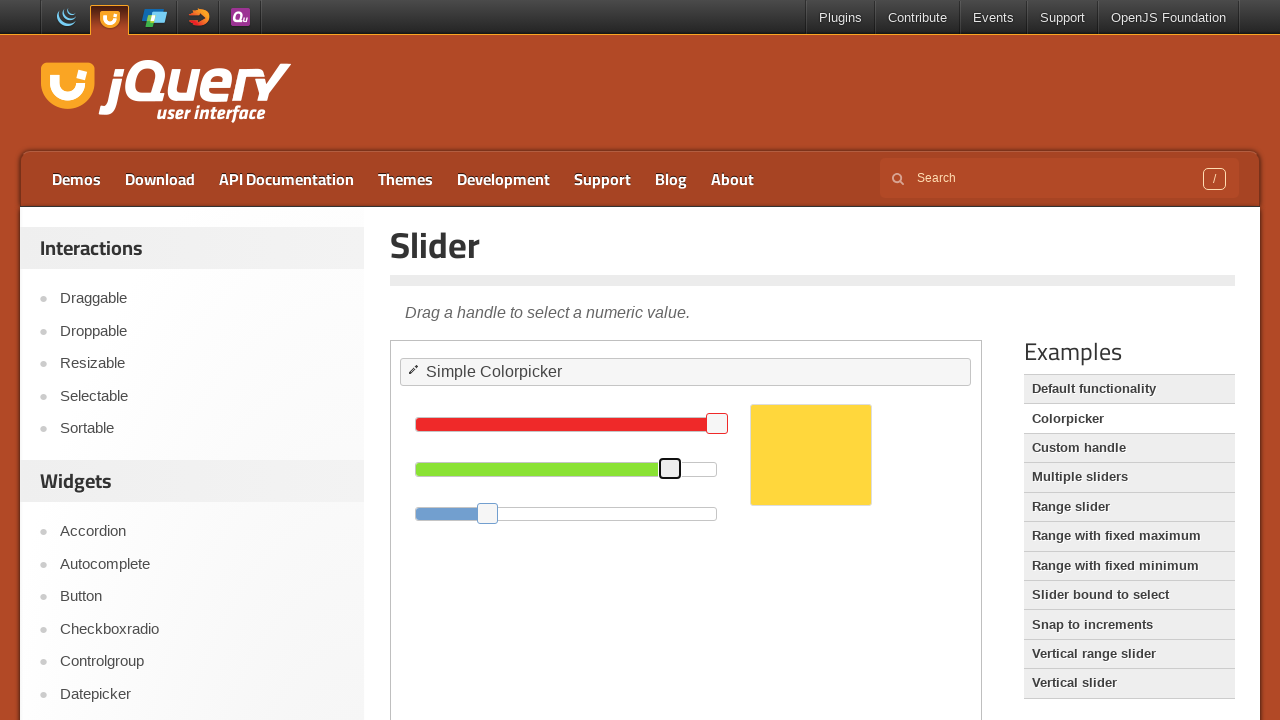

Color swatch is visible, confirming color picker manipulation successful
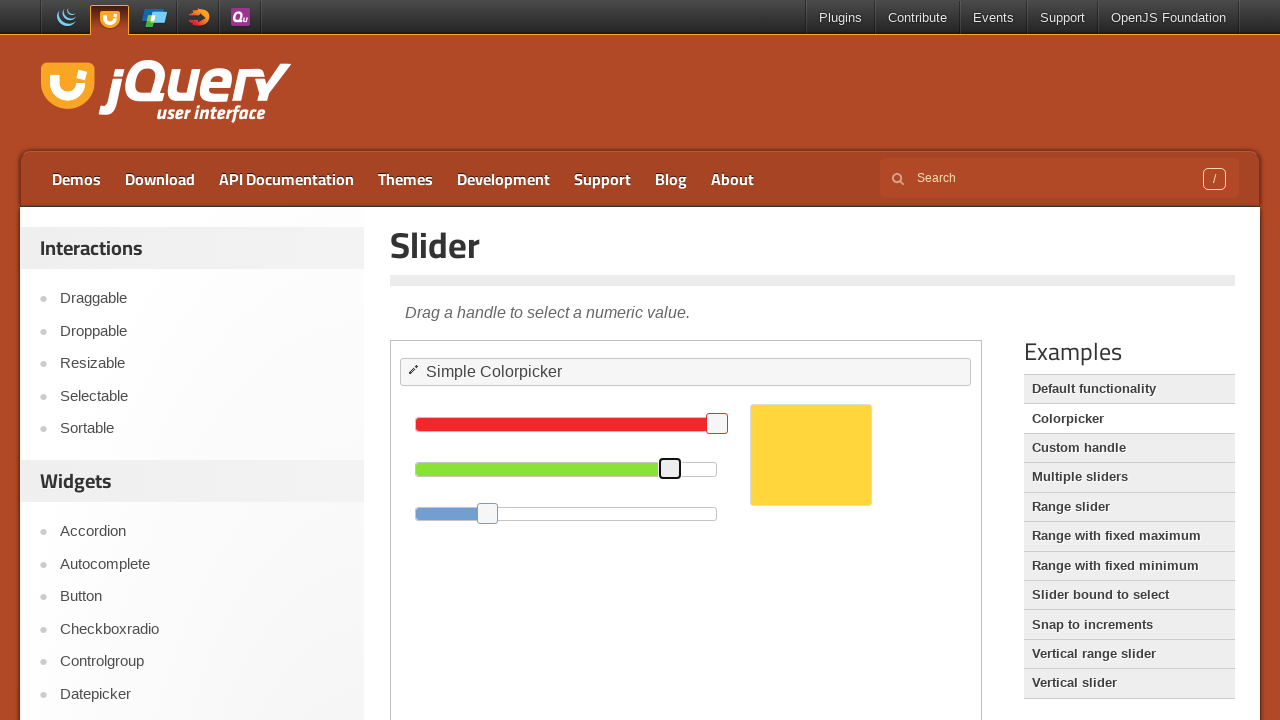

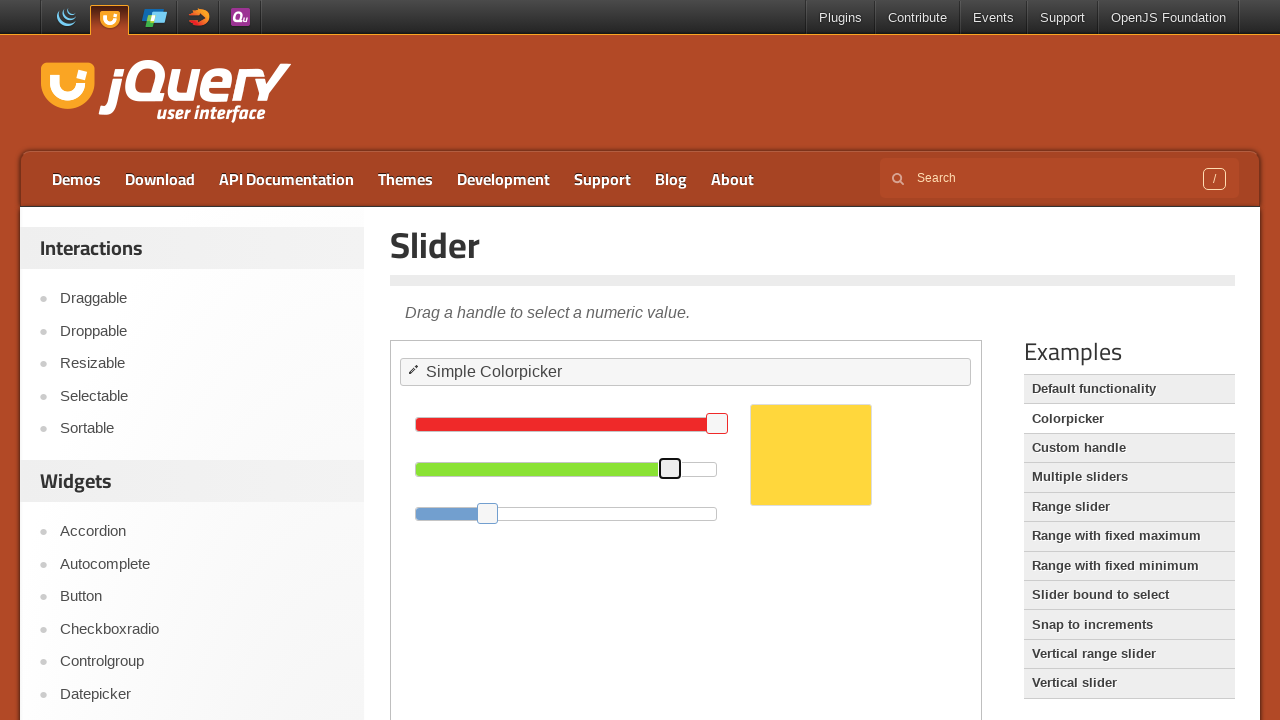